Clicks on radio button 2 and verifies it is selected

Starting URL: https://rahulshettyacademy.com/AutomationPractice/

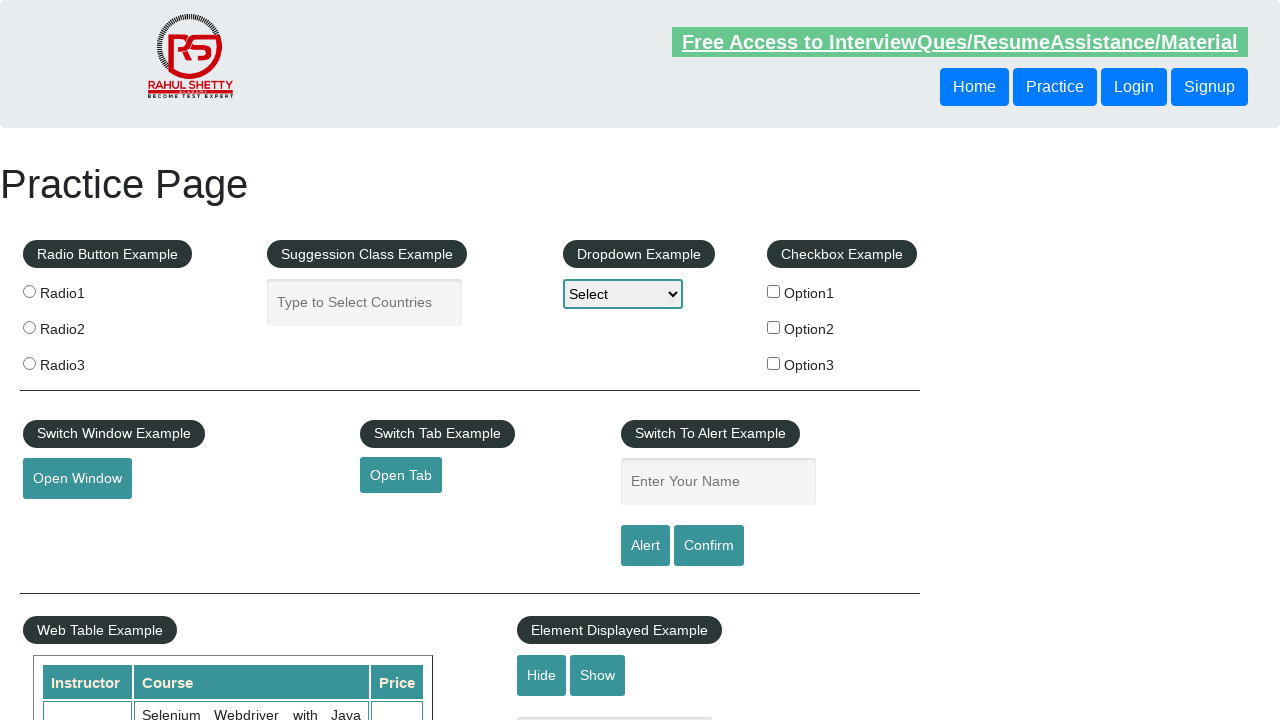

Clicked on radio button 2 at (29, 327) on input[value='radio2']
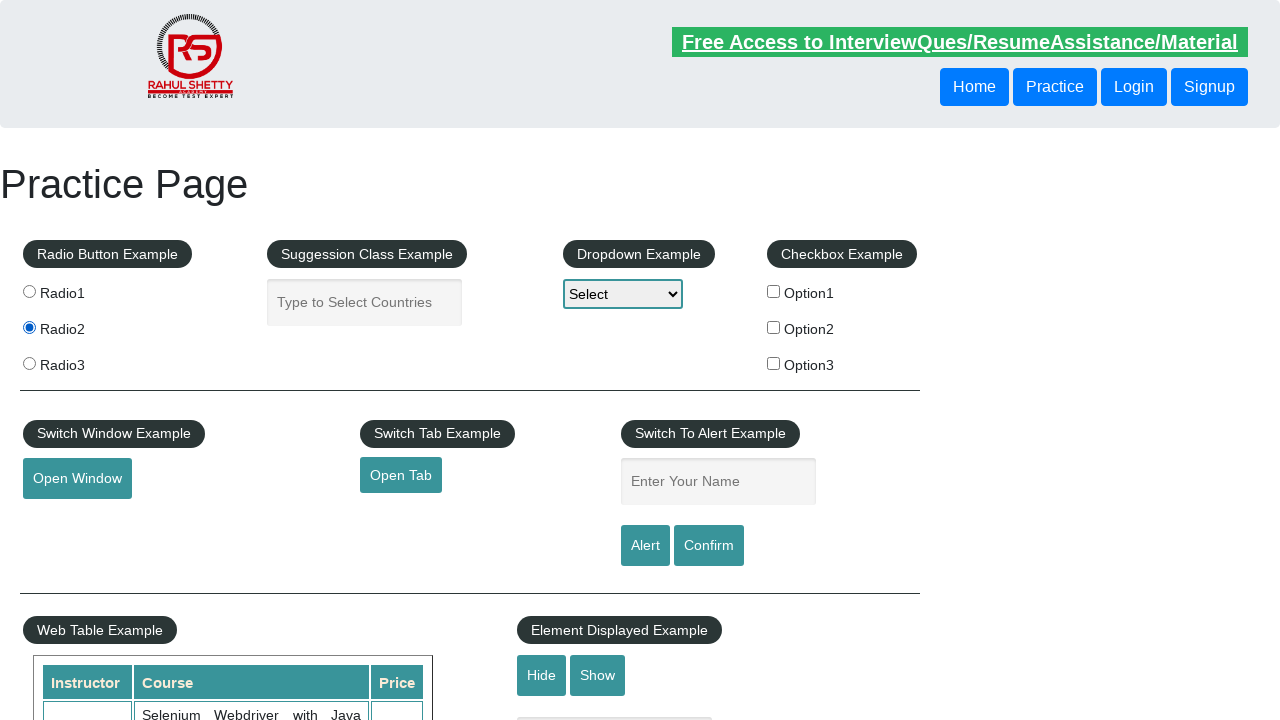

Verified radio button 2 is selected
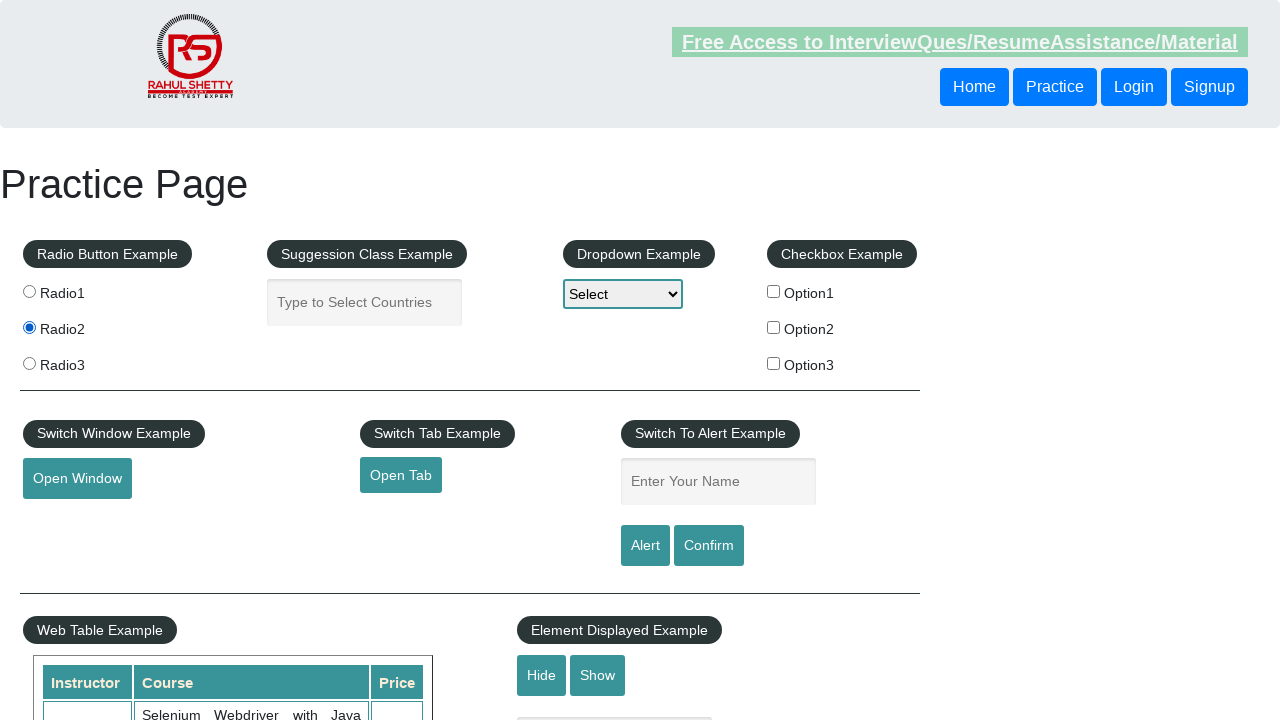

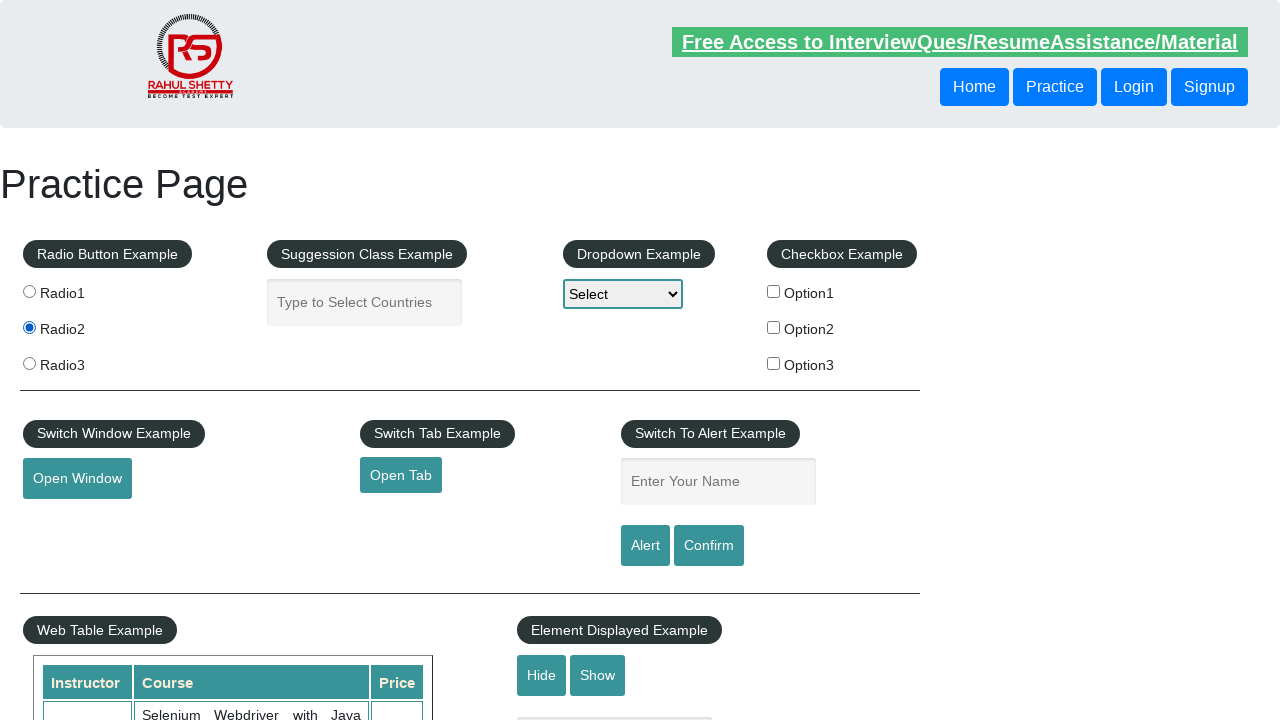